Tests hover functionality by moving mouse over an element to reveal a hidden link, then clicking on that link

Starting URL: http://the-internet.herokuapp.com/hovers

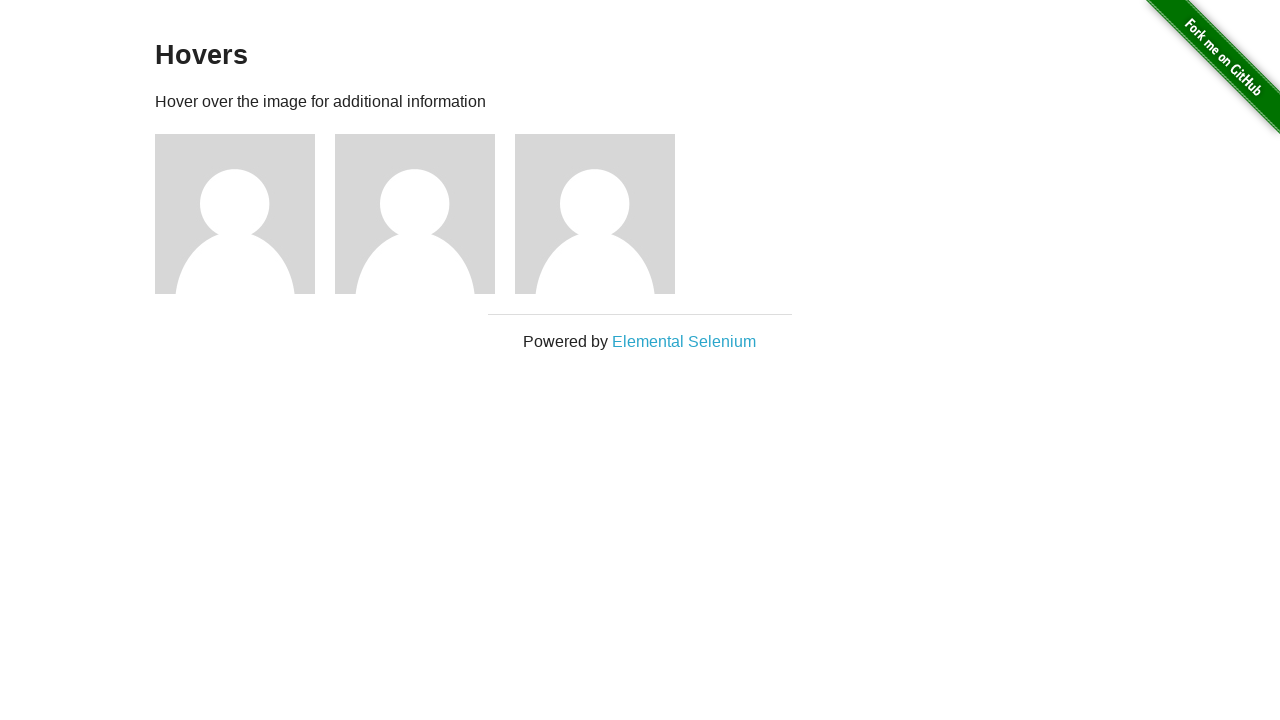

Figure elements are visible on the hovers page
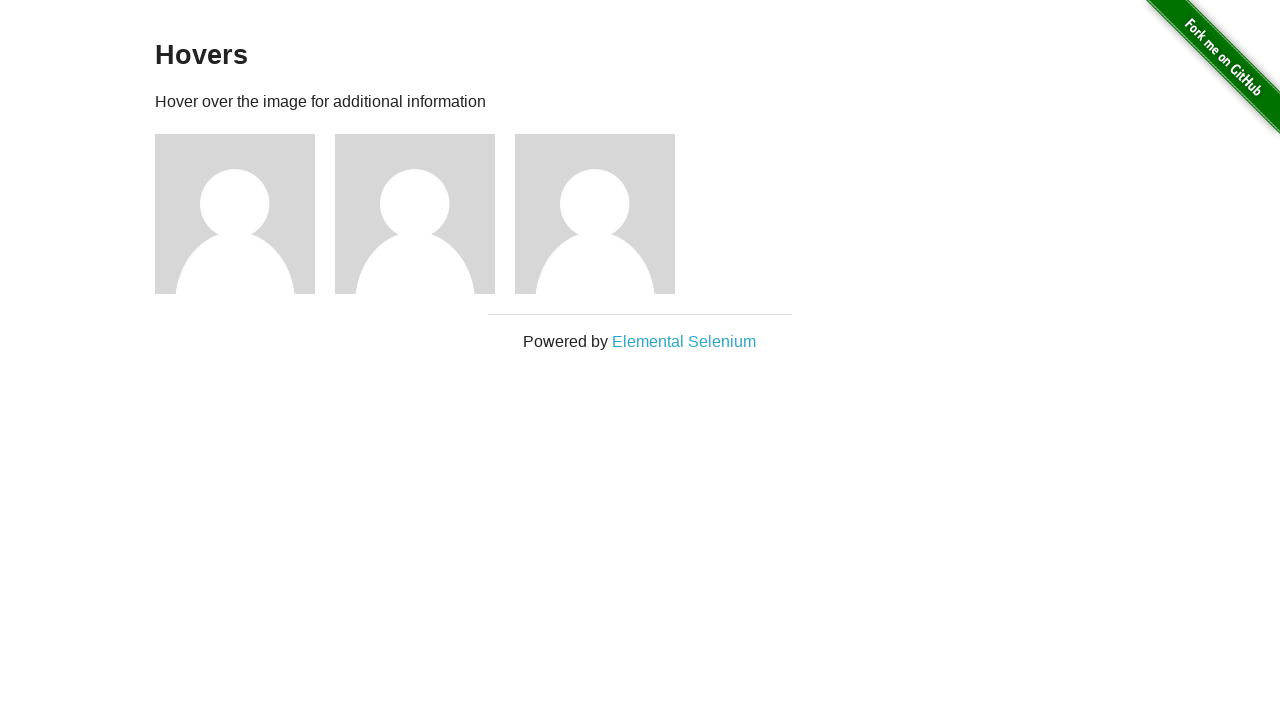

Hovered over the first figure element to reveal the hidden link at (245, 214) on .figure >> nth=0
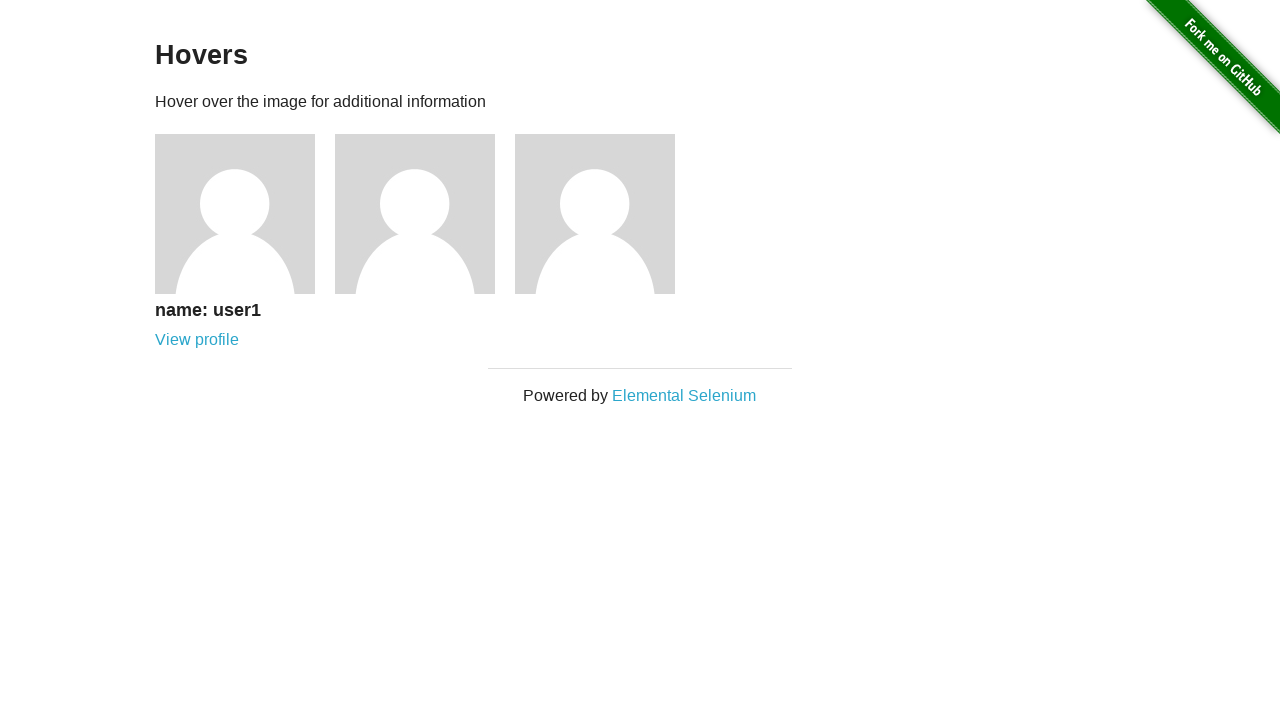

Clicked on the revealed user link at (197, 340) on [href='/users/1']
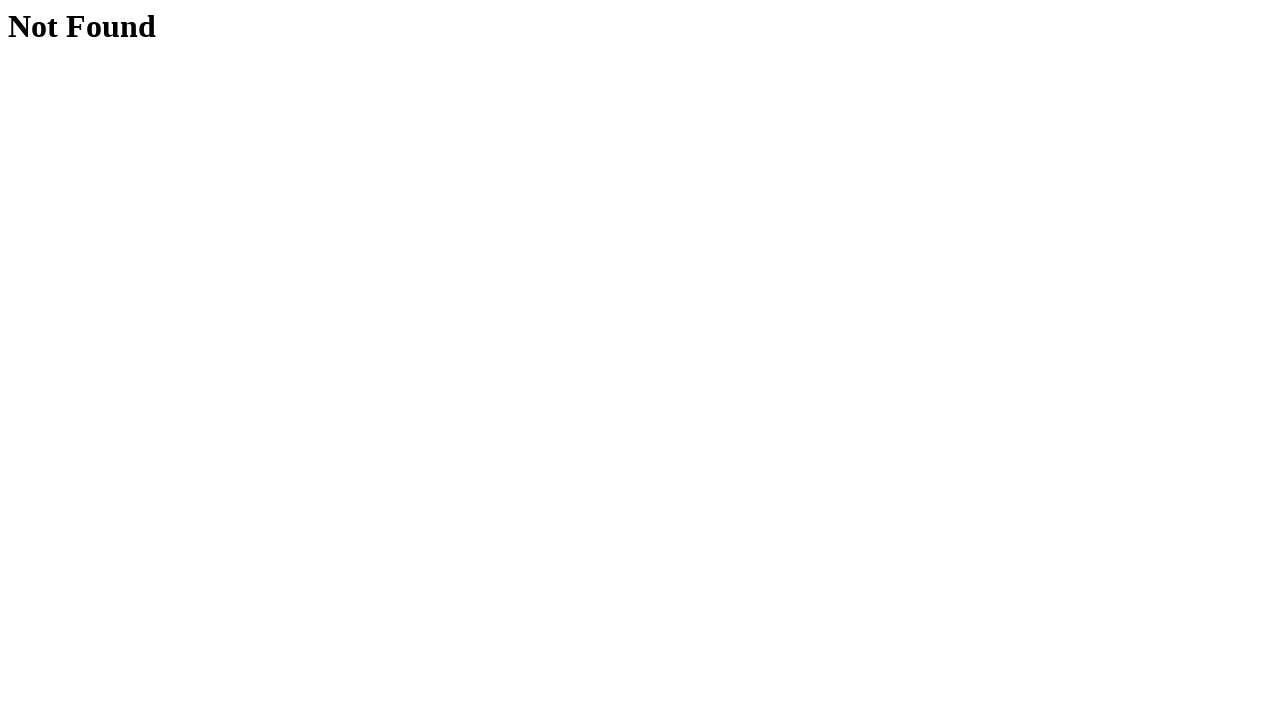

Navigation completed and page loaded
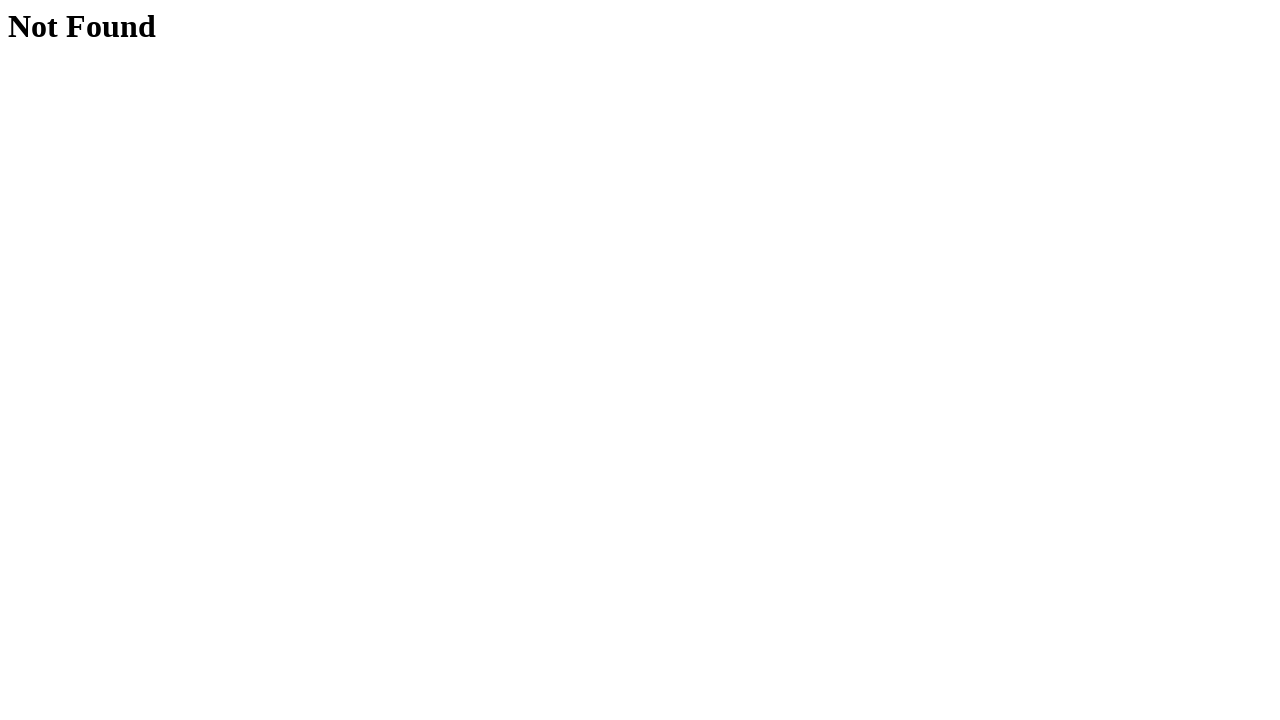

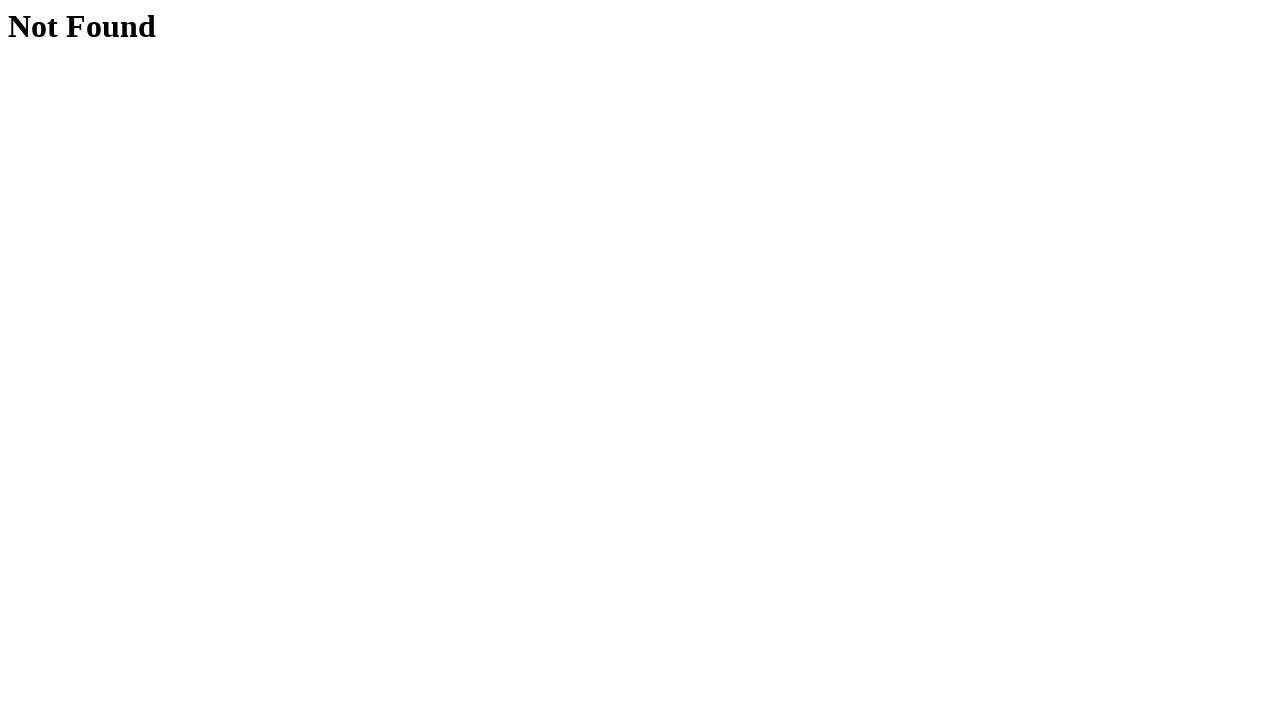